Tests explicit wait functionality by waiting for a button to become clickable and then verifying the success message

Starting URL: http://suninjuly.github.io/wait2.html

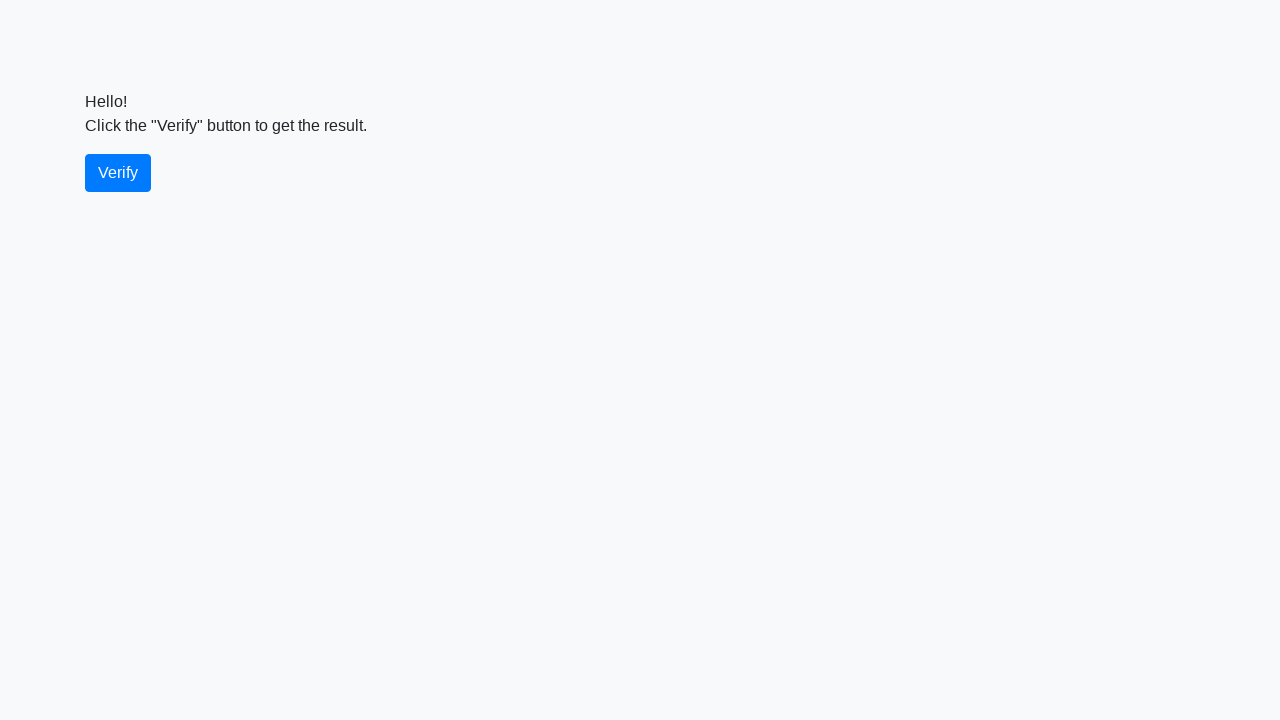

Waited for verify button to become enabled and visible
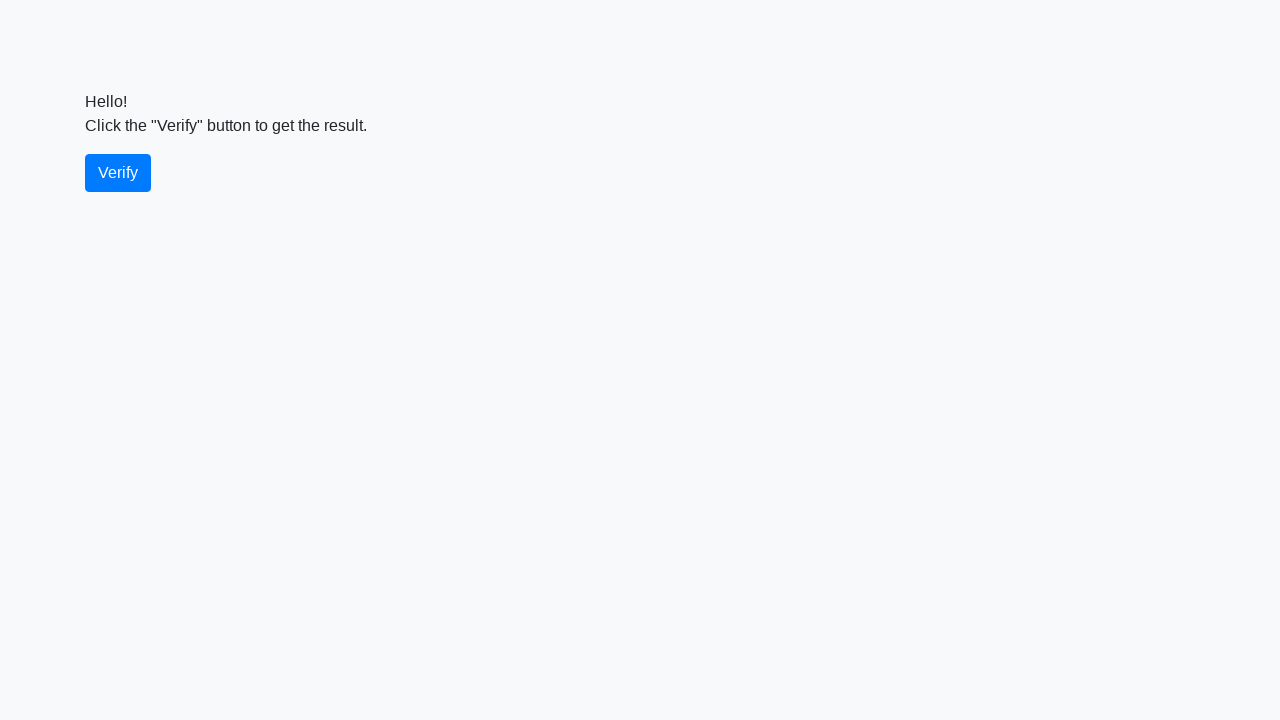

Clicked the verify button at (118, 173) on #verify
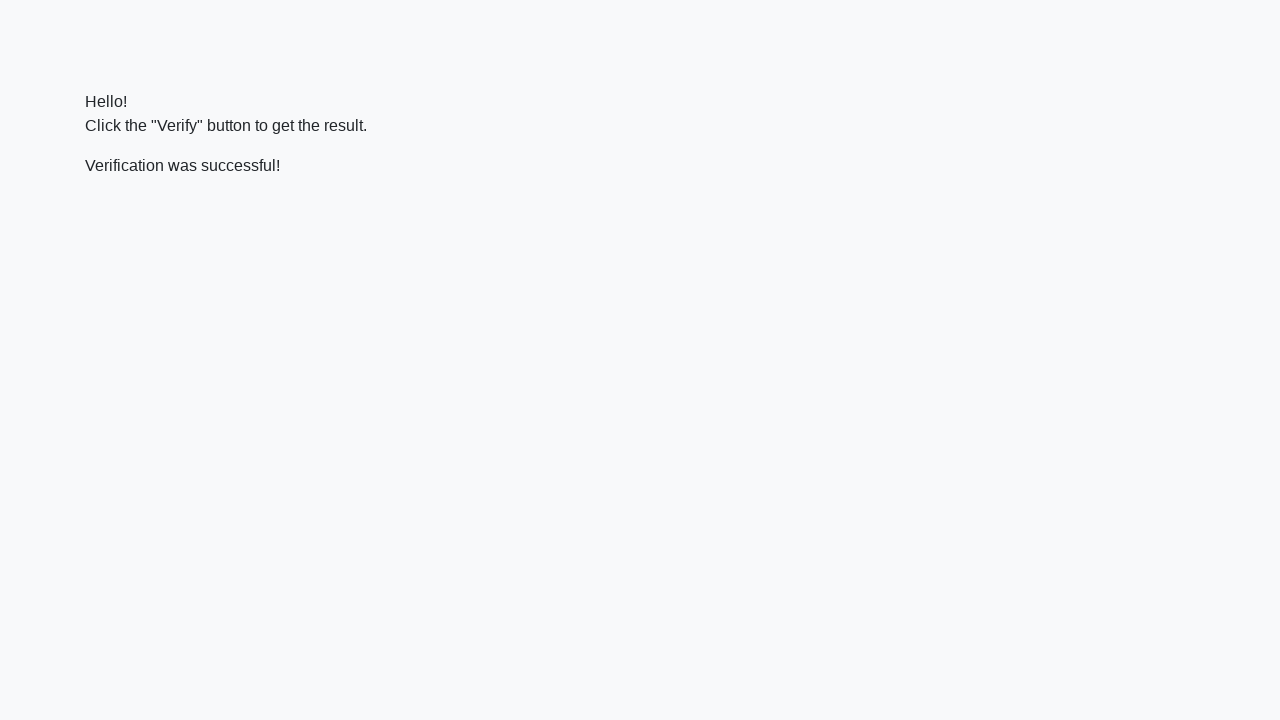

Located the verify message element
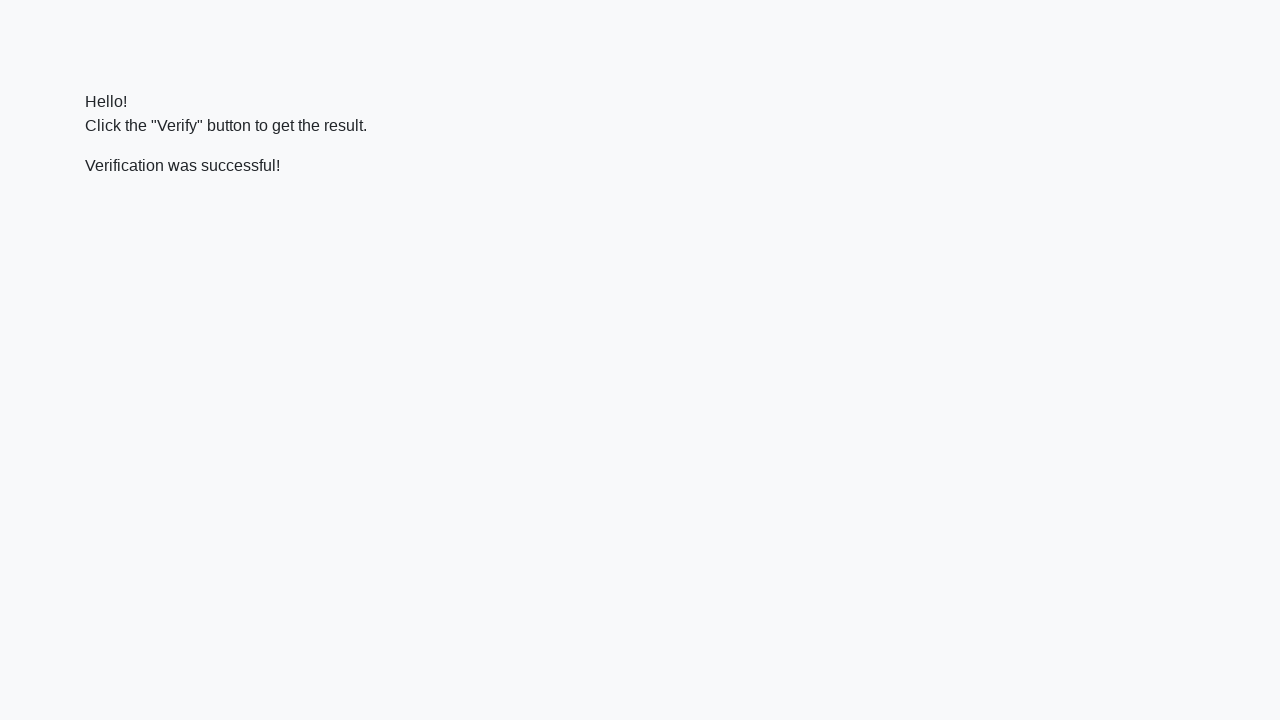

Waited for success message to appear in verify_message element
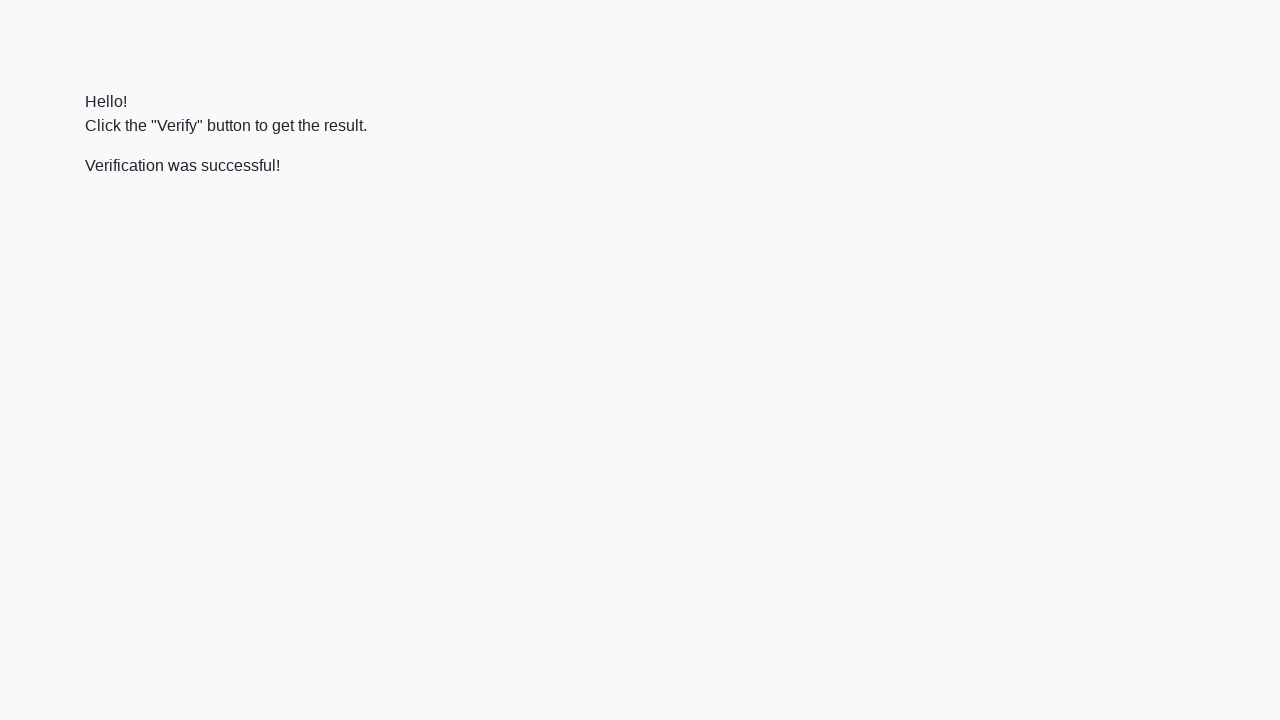

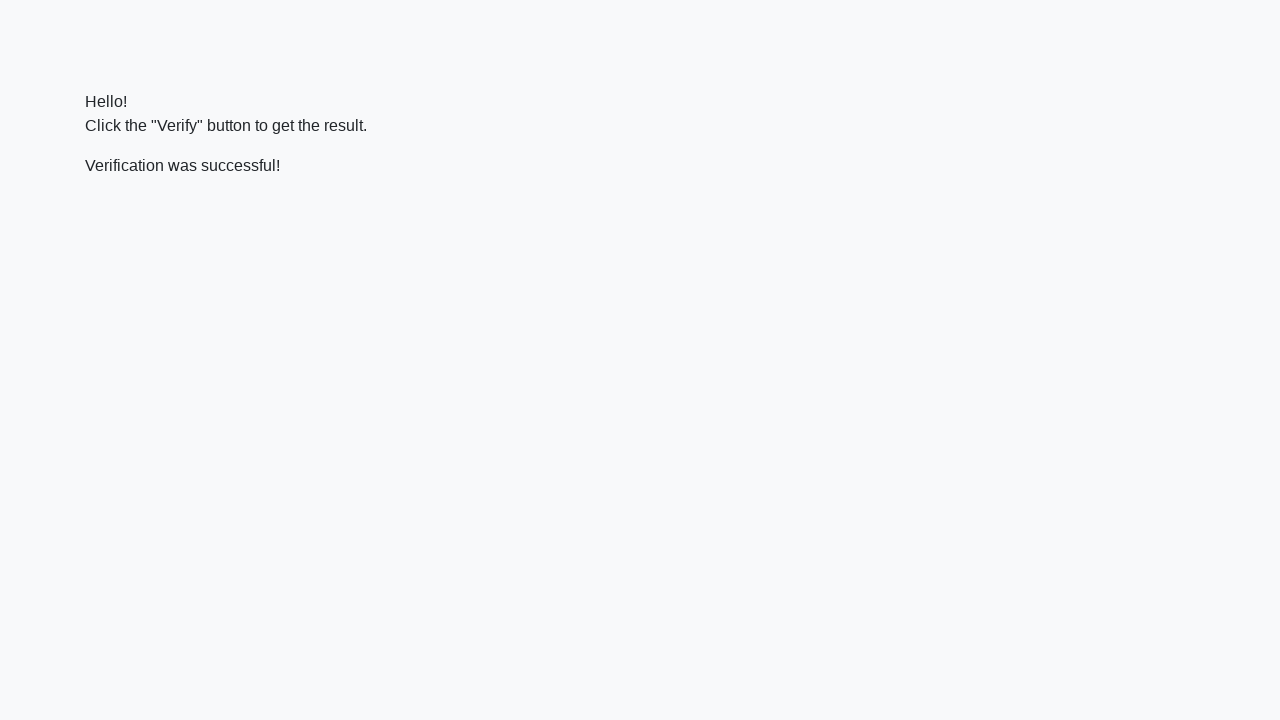